Tests hover menu interaction by moving to a "Blogs" menu element, then hovering over and clicking on a "Selenium143" submenu item using action chains.

Starting URL: https://omayo.blogspot.com/

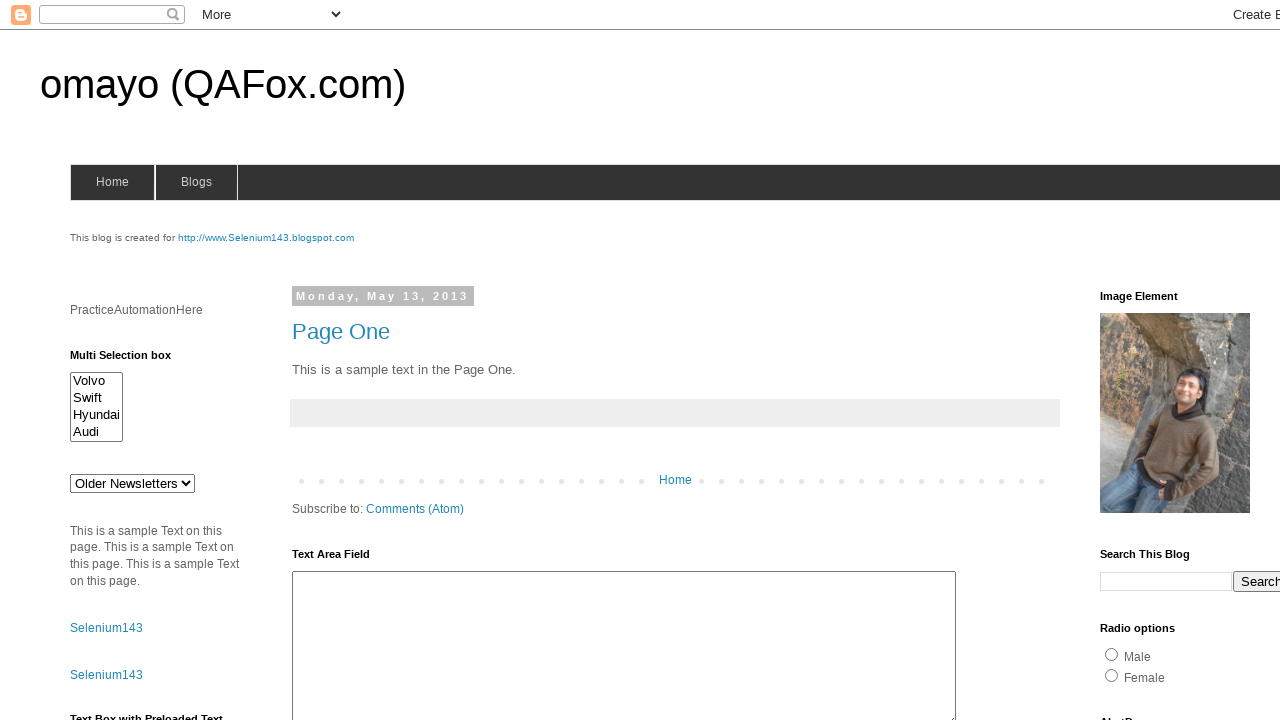

Hovered over 'Blogs' menu item to reveal submenu at (196, 182) on xpath=//*[text()='Blogs']
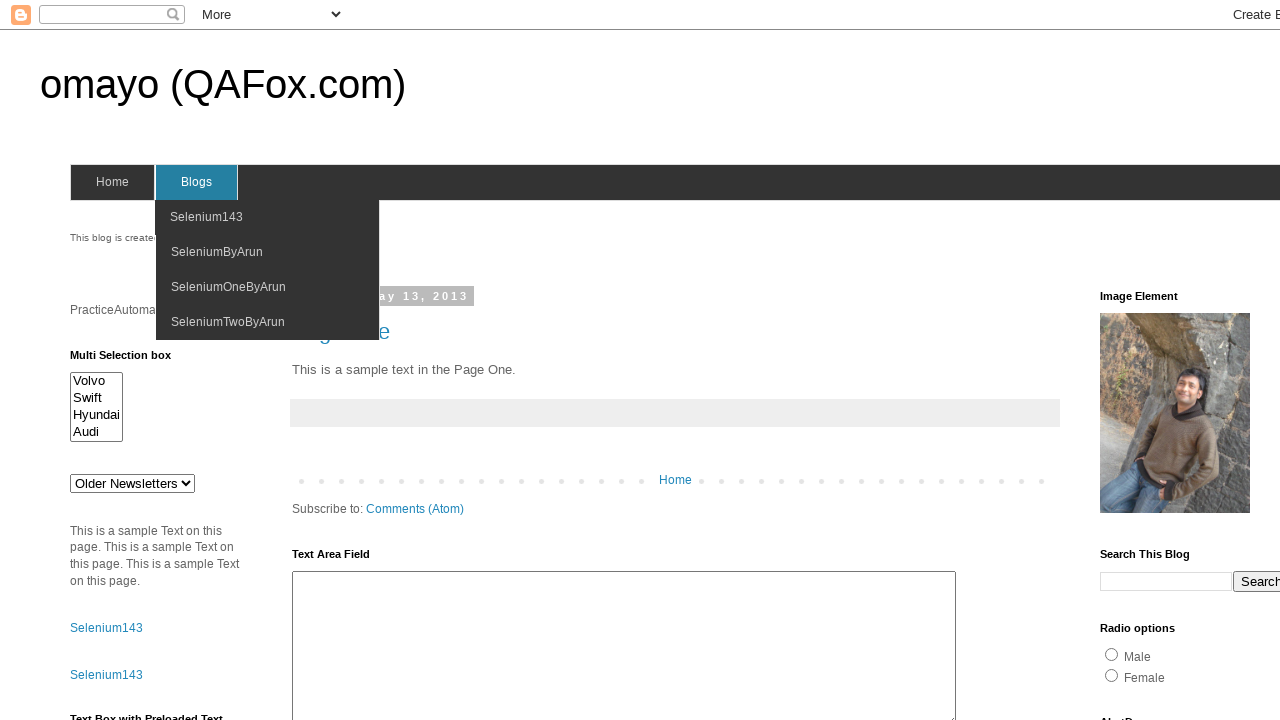

Hovered over 'Selenium143' submenu item at (206, 217) on xpath=//*[text()='Selenium143']
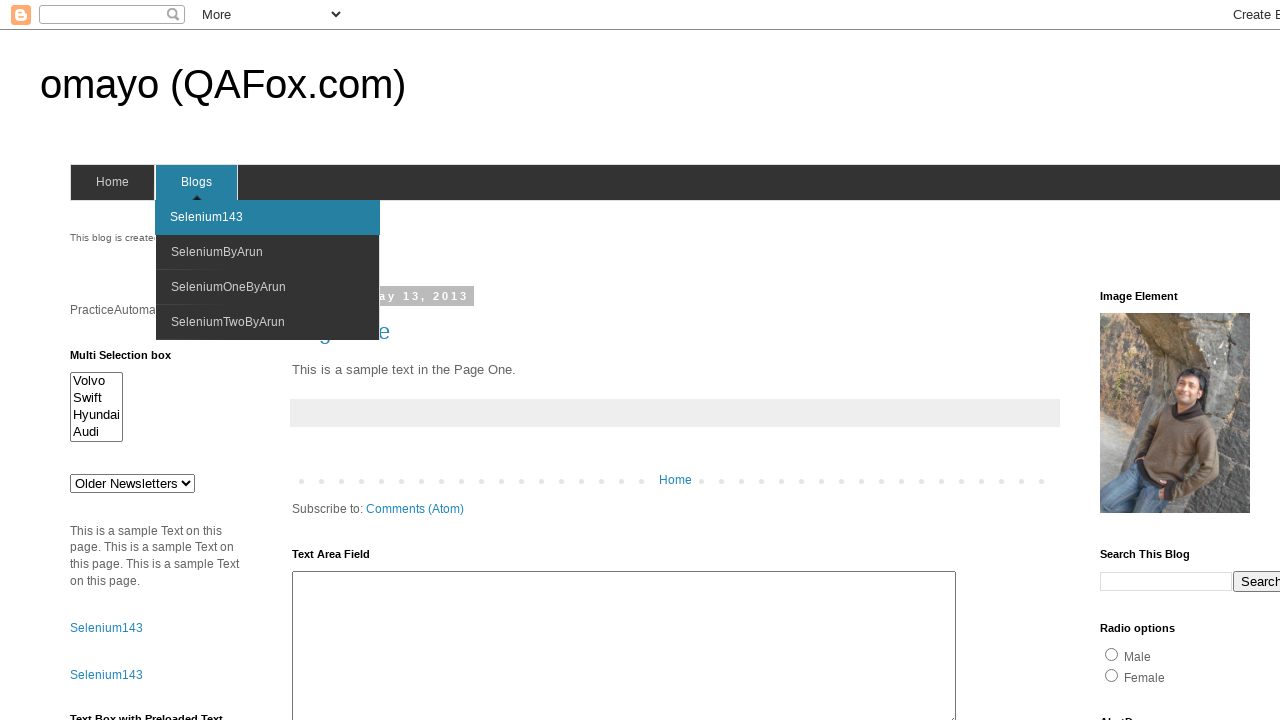

Clicked on 'Selenium143' submenu item at (206, 217) on xpath=//*[text()='Selenium143']
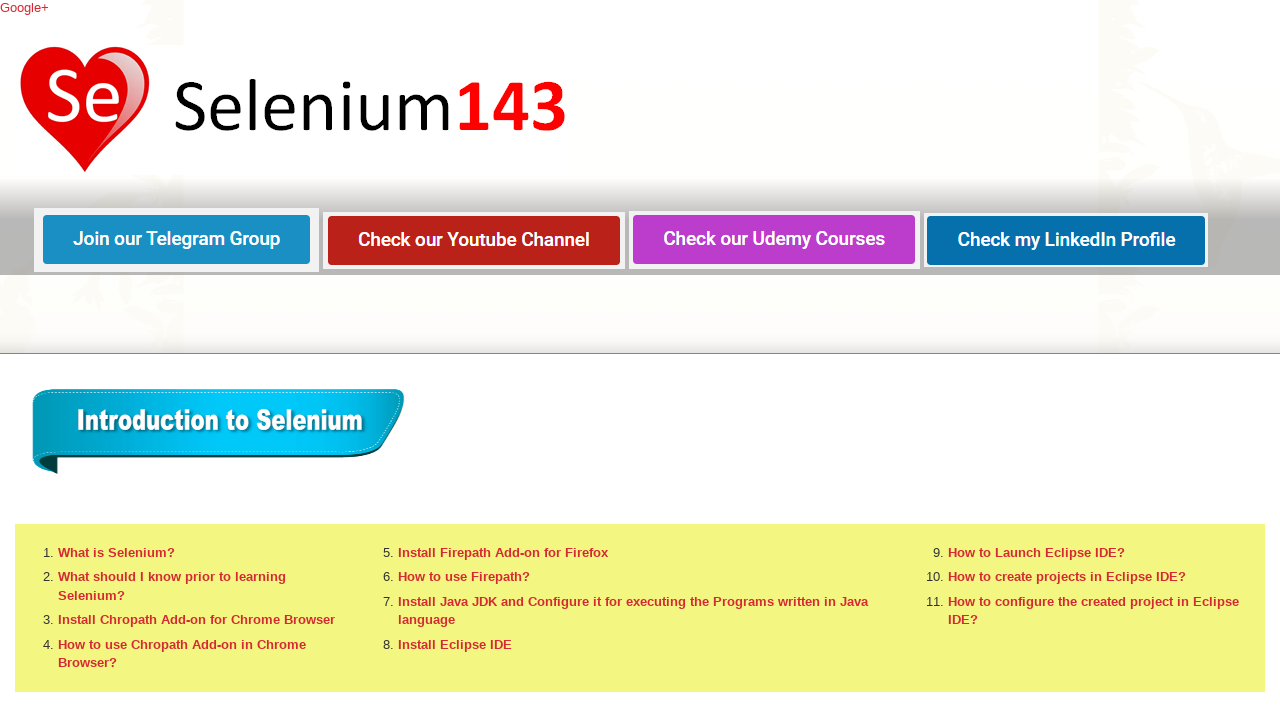

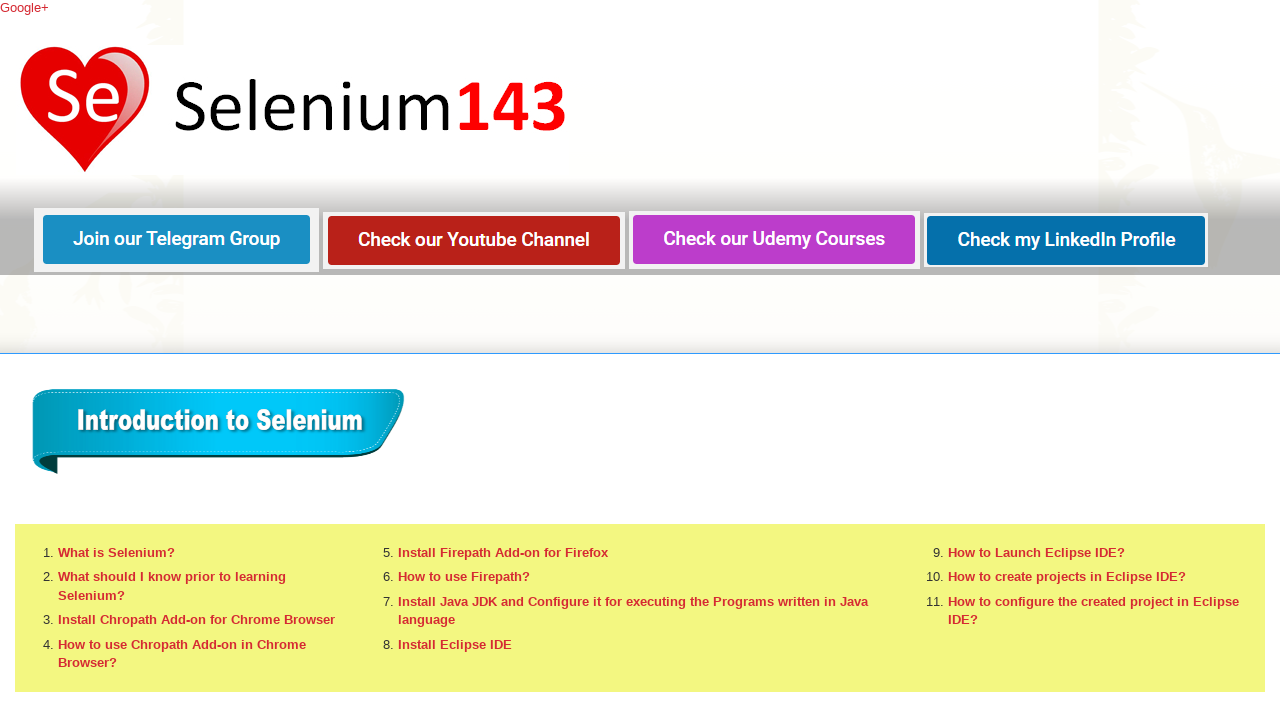